Tests editing a todo item by double-clicking it, filling new text, and pressing Enter

Starting URL: https://demo.playwright.dev/todomvc

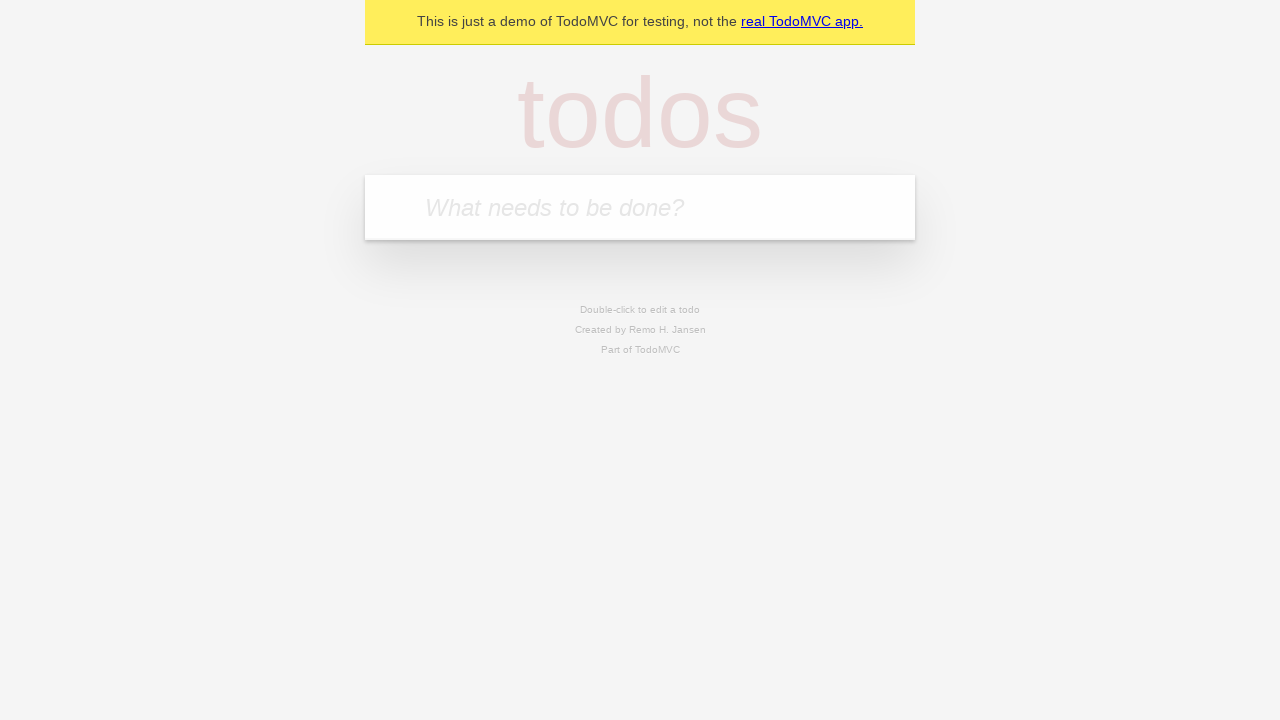

Located todo input field
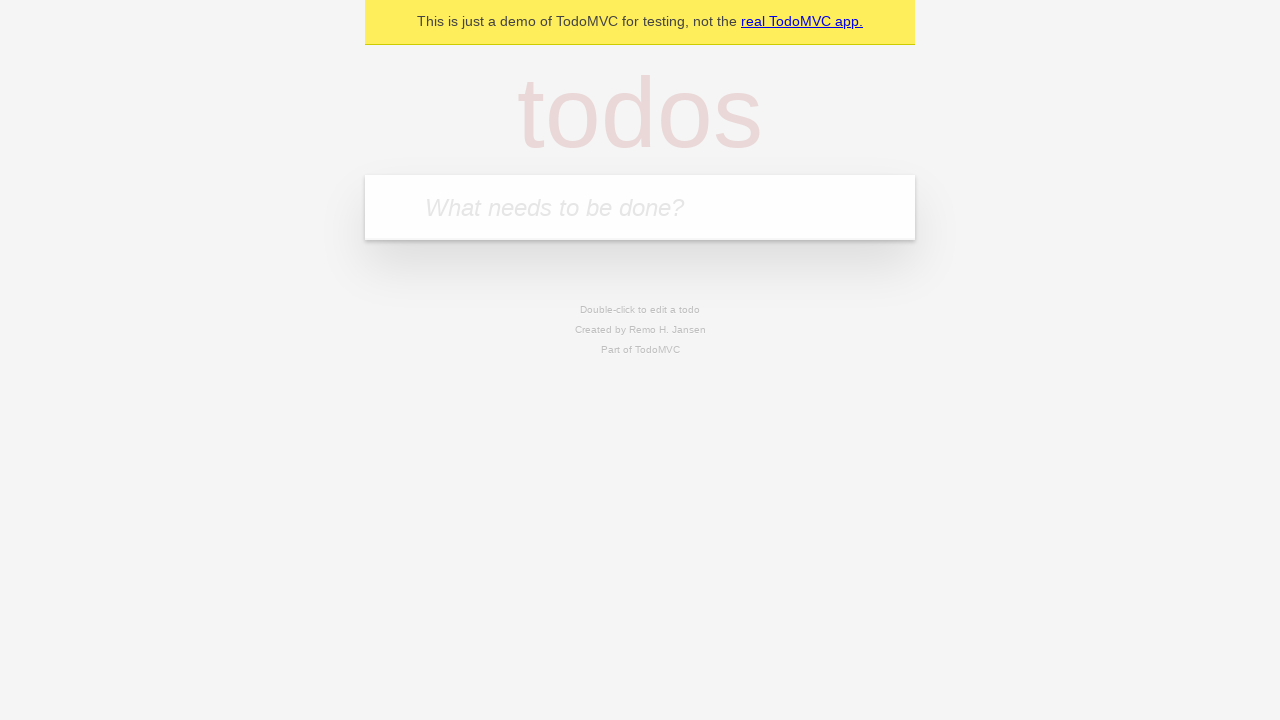

Filled first todo: 'buy some cheese' on internal:attr=[placeholder="What needs to be done?"i]
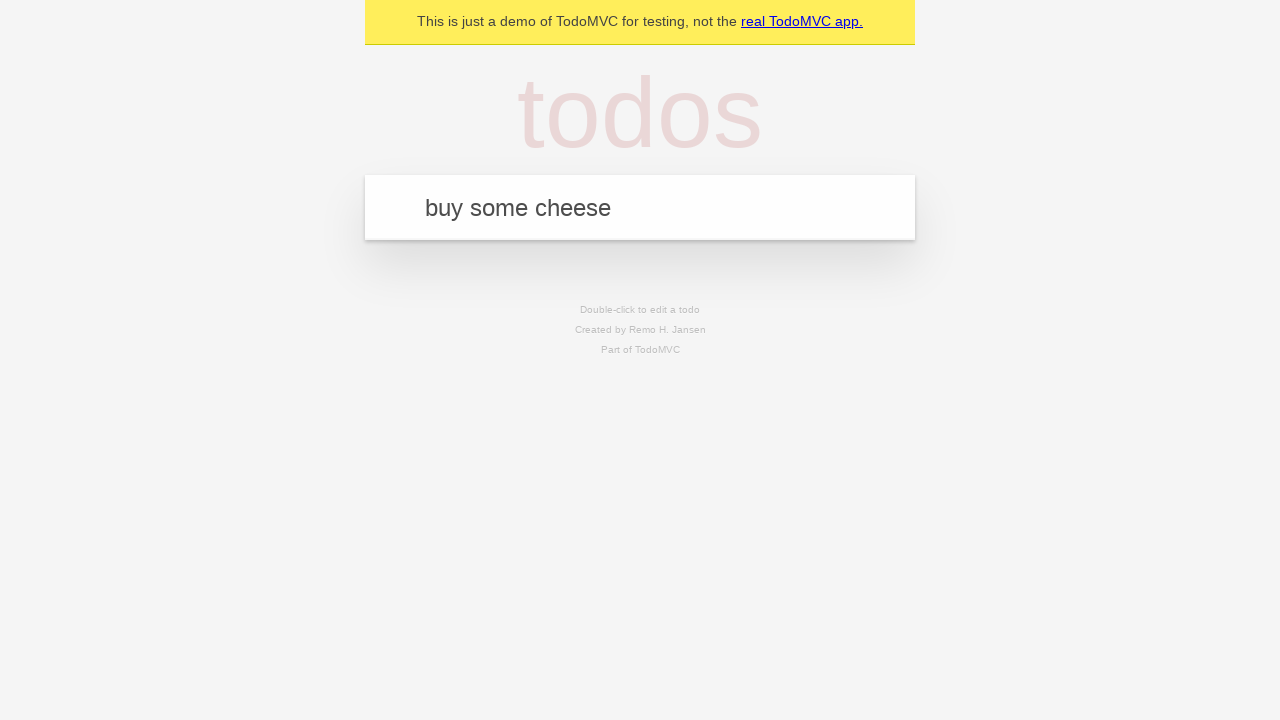

Pressed Enter to create first todo on internal:attr=[placeholder="What needs to be done?"i]
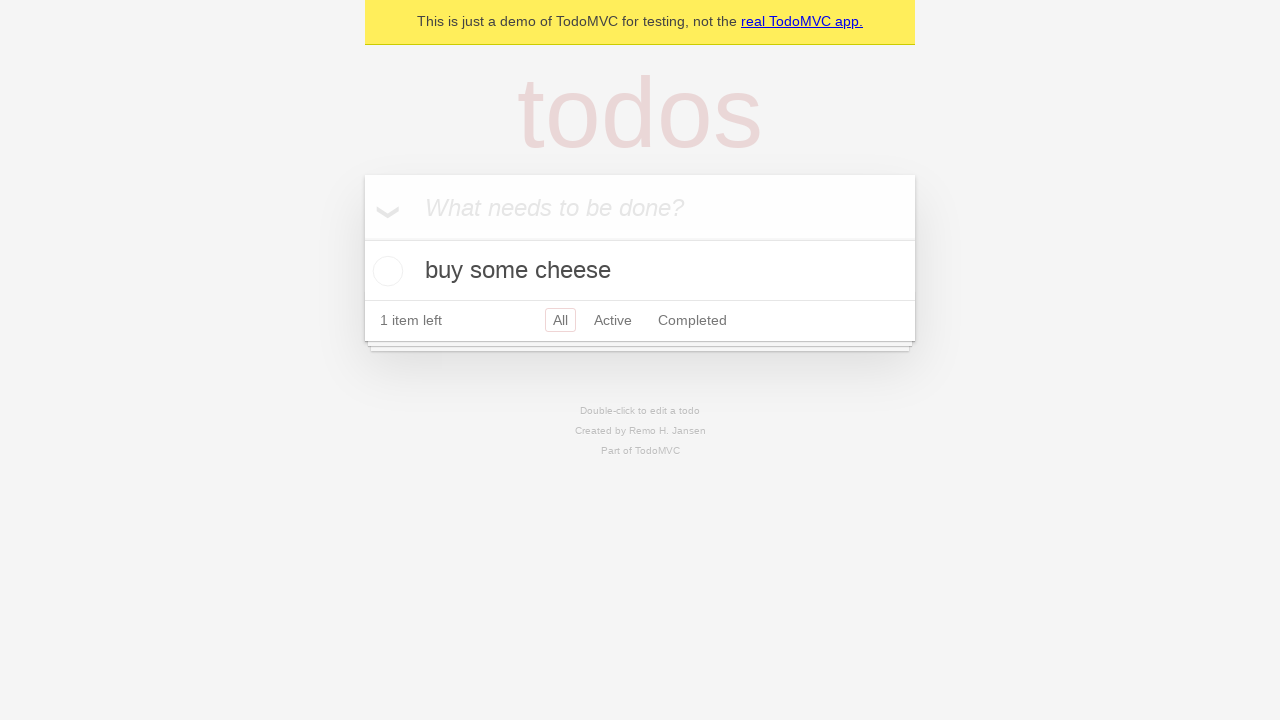

Filled second todo: 'feed the cat' on internal:attr=[placeholder="What needs to be done?"i]
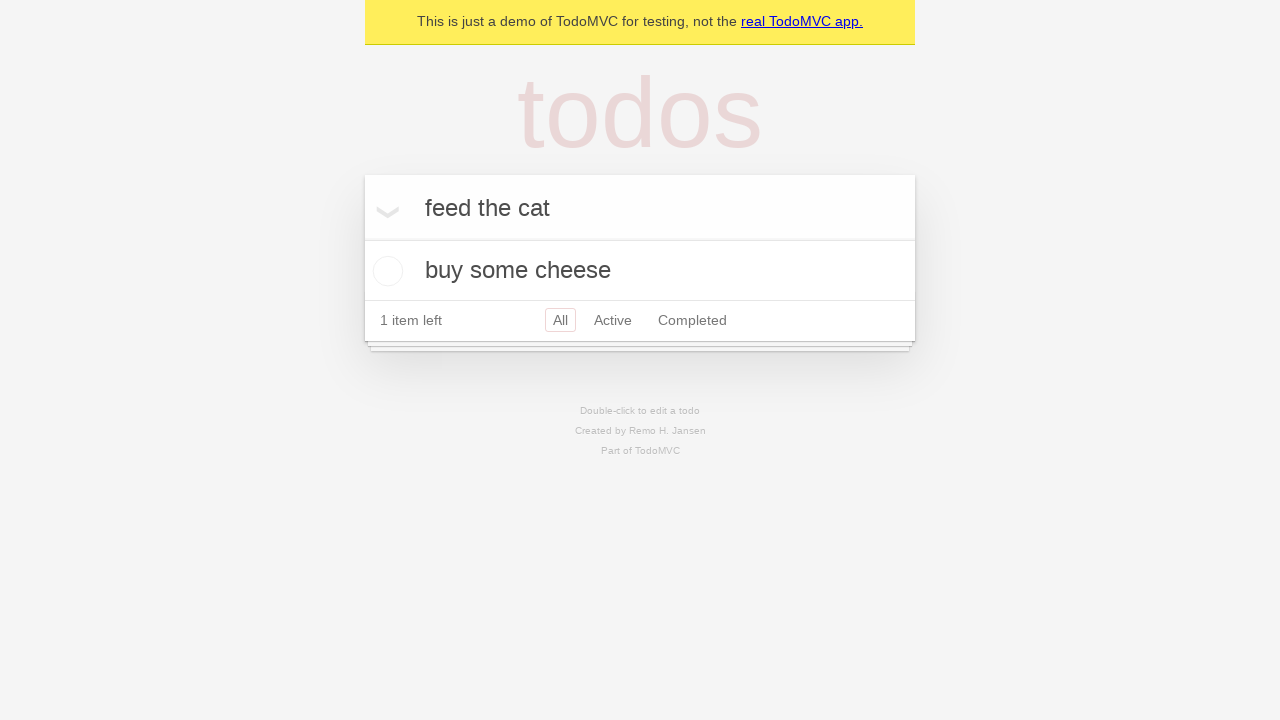

Pressed Enter to create second todo on internal:attr=[placeholder="What needs to be done?"i]
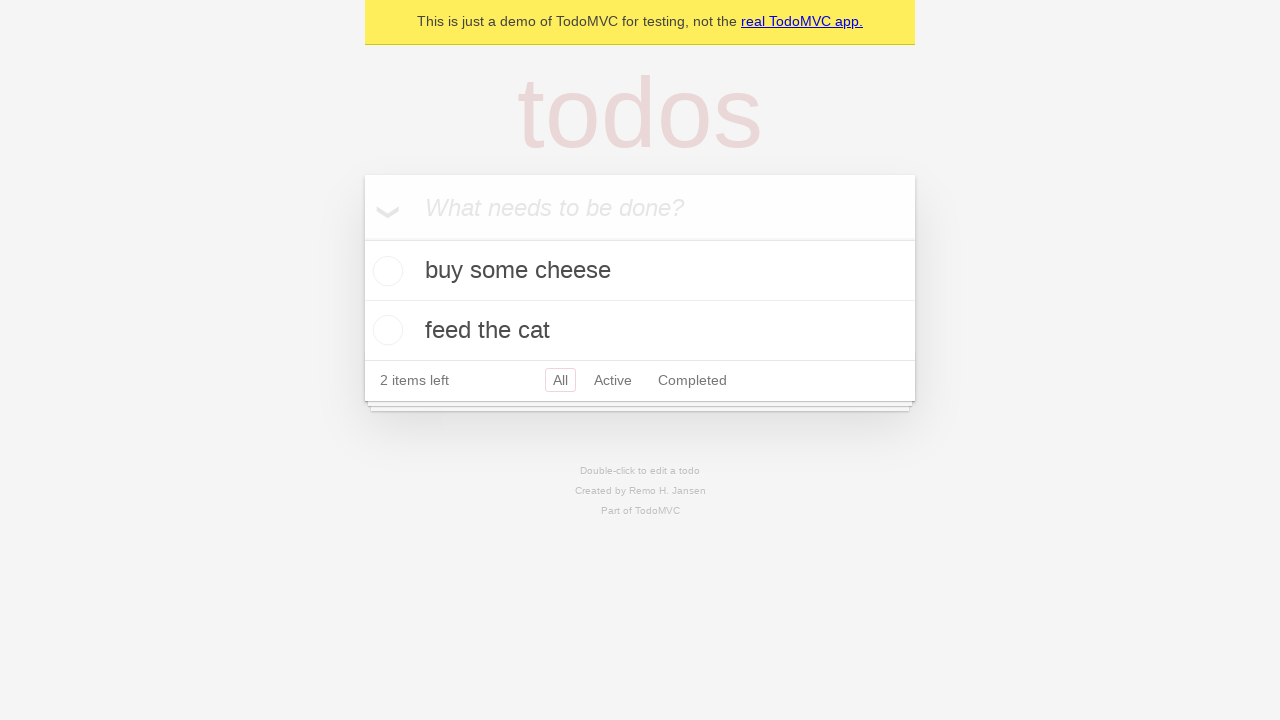

Filled third todo: 'book a doctors appointment' on internal:attr=[placeholder="What needs to be done?"i]
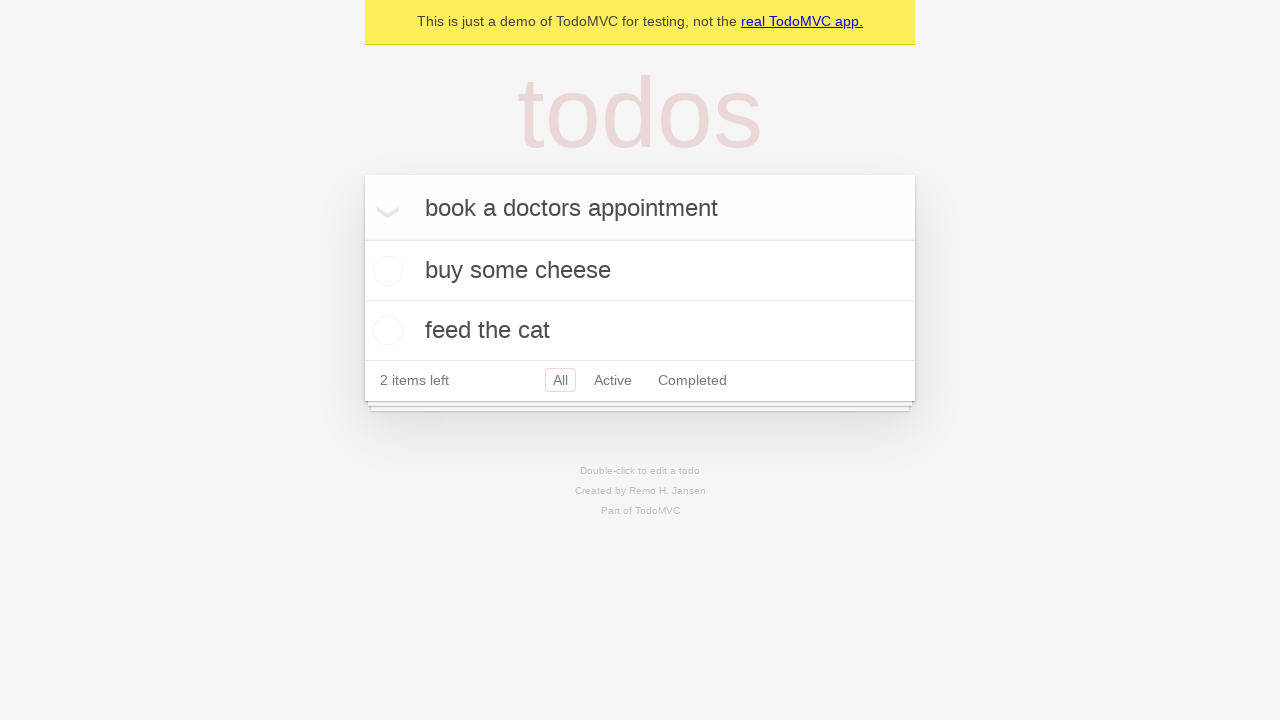

Pressed Enter to create third todo on internal:attr=[placeholder="What needs to be done?"i]
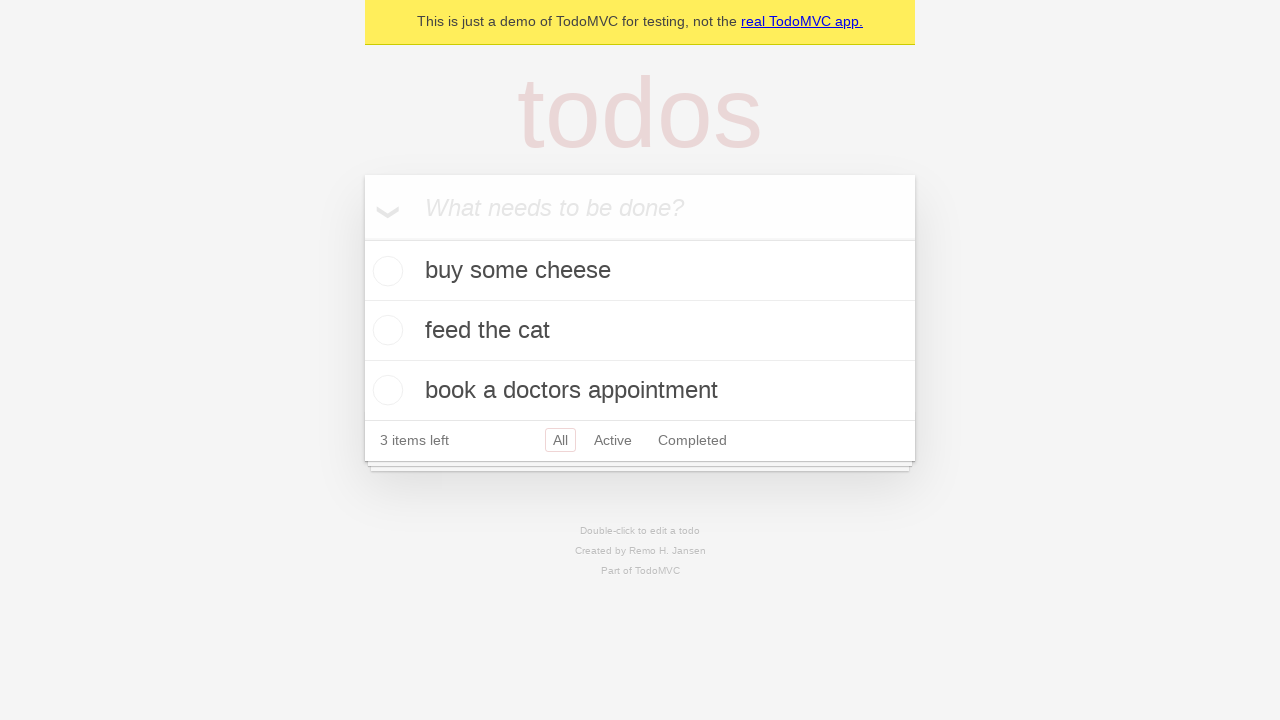

All 3 todos were created and persisted in localStorage
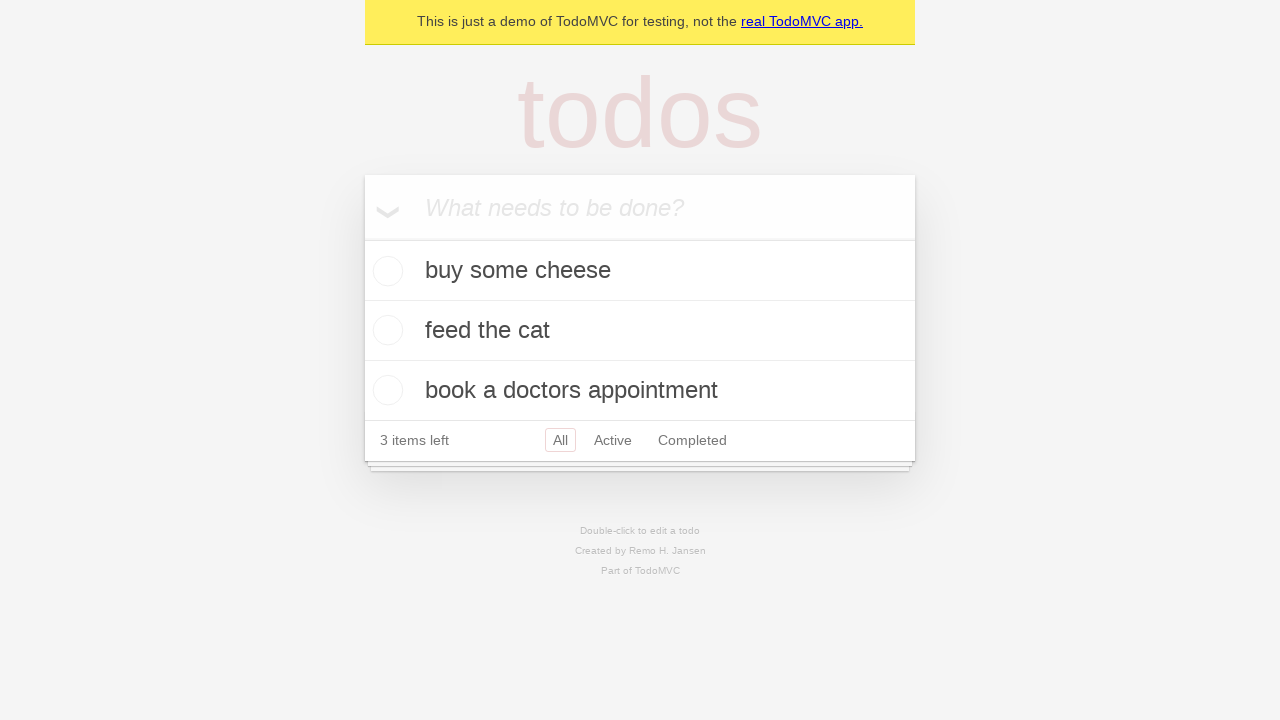

Located all todo items
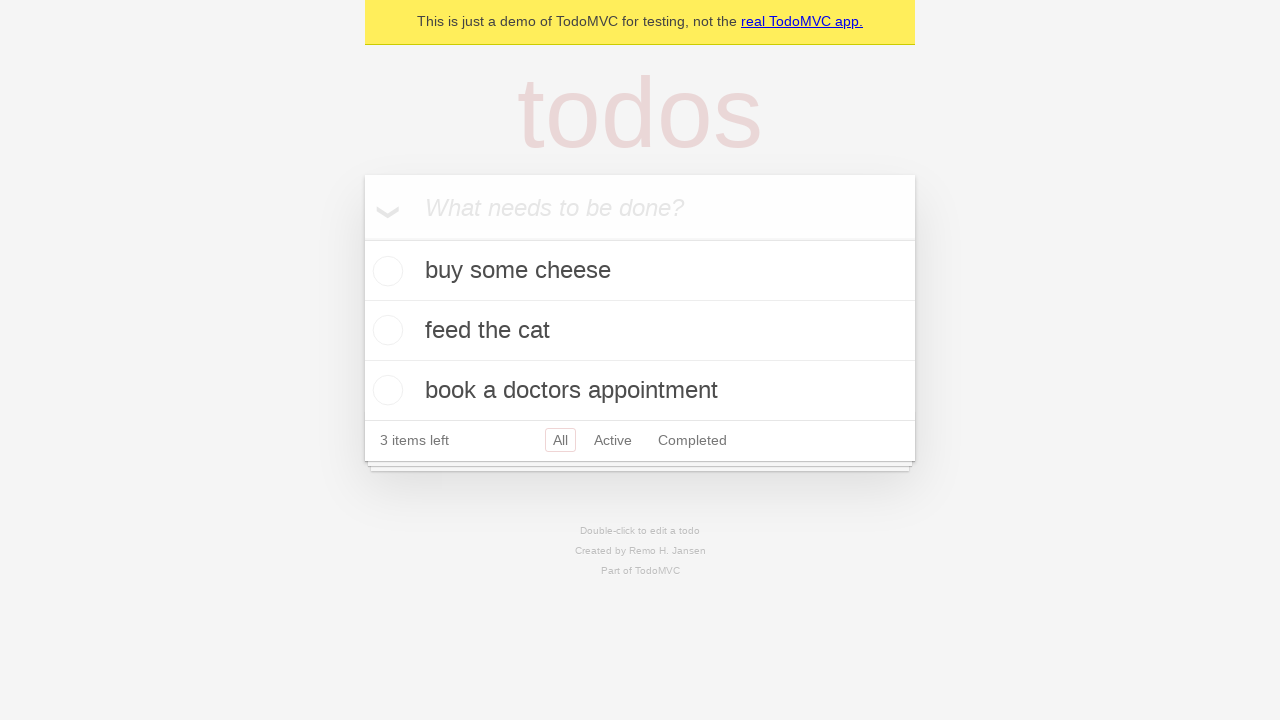

Selected second todo item
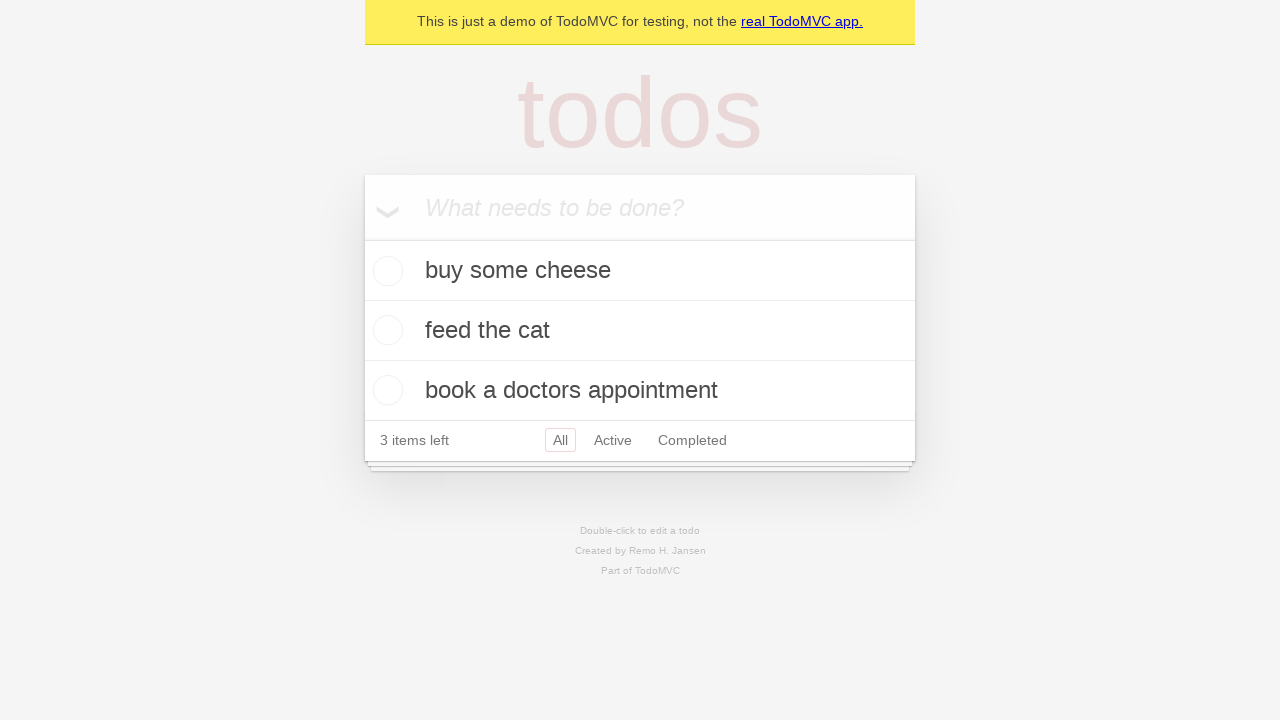

Double-clicked second todo to enter edit mode at (640, 331) on internal:testid=[data-testid="todo-item"s] >> nth=1
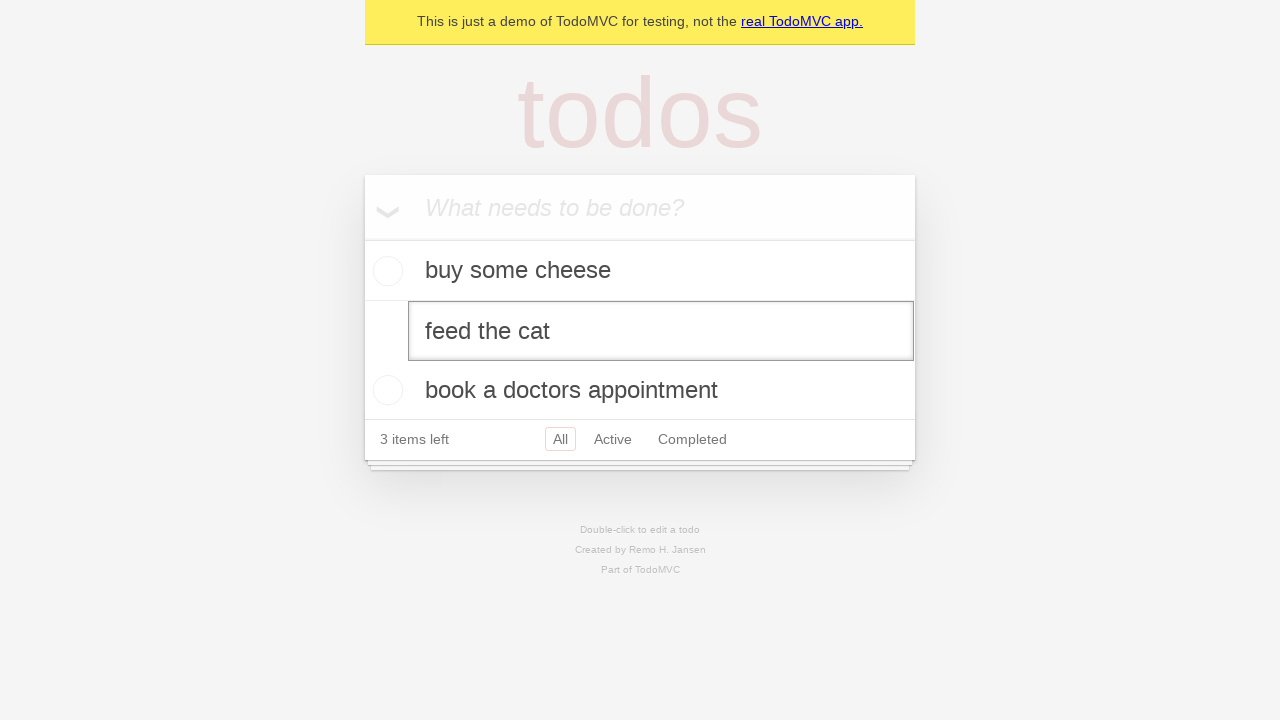

Located edit input field for the todo
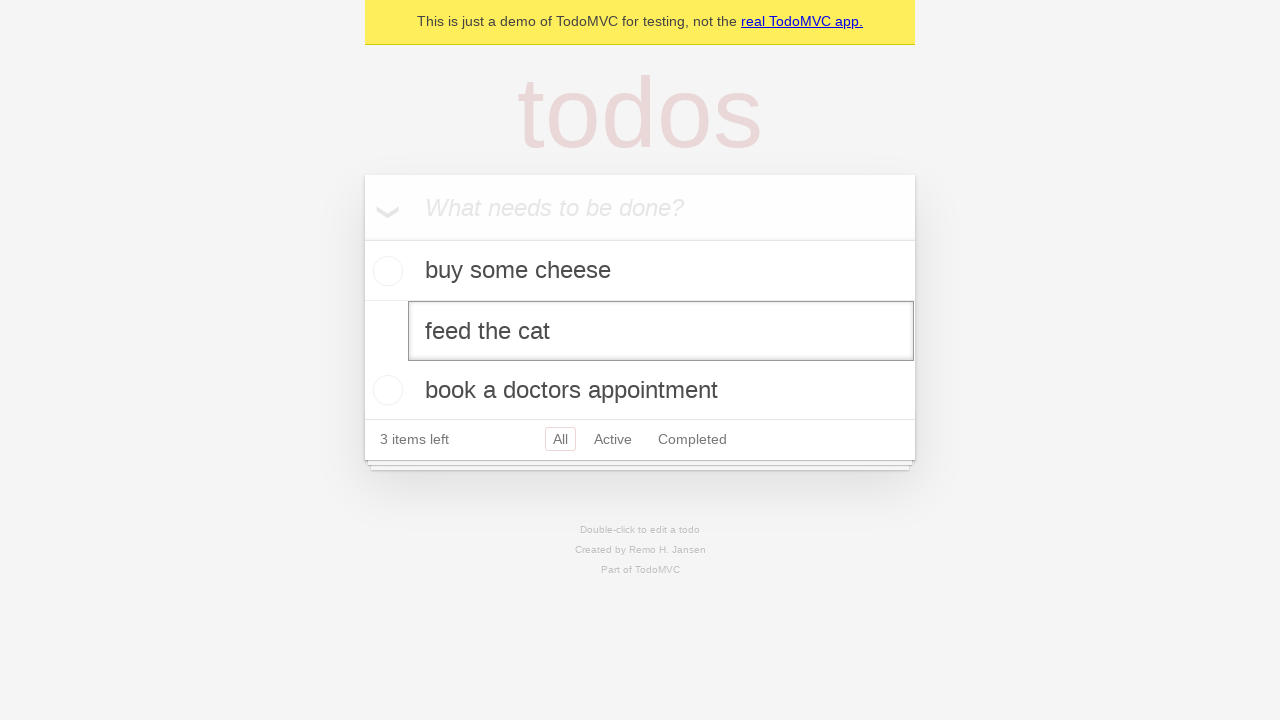

Changed todo text to 'buy some sausages' on internal:testid=[data-testid="todo-item"s] >> nth=1 >> internal:role=textbox[nam
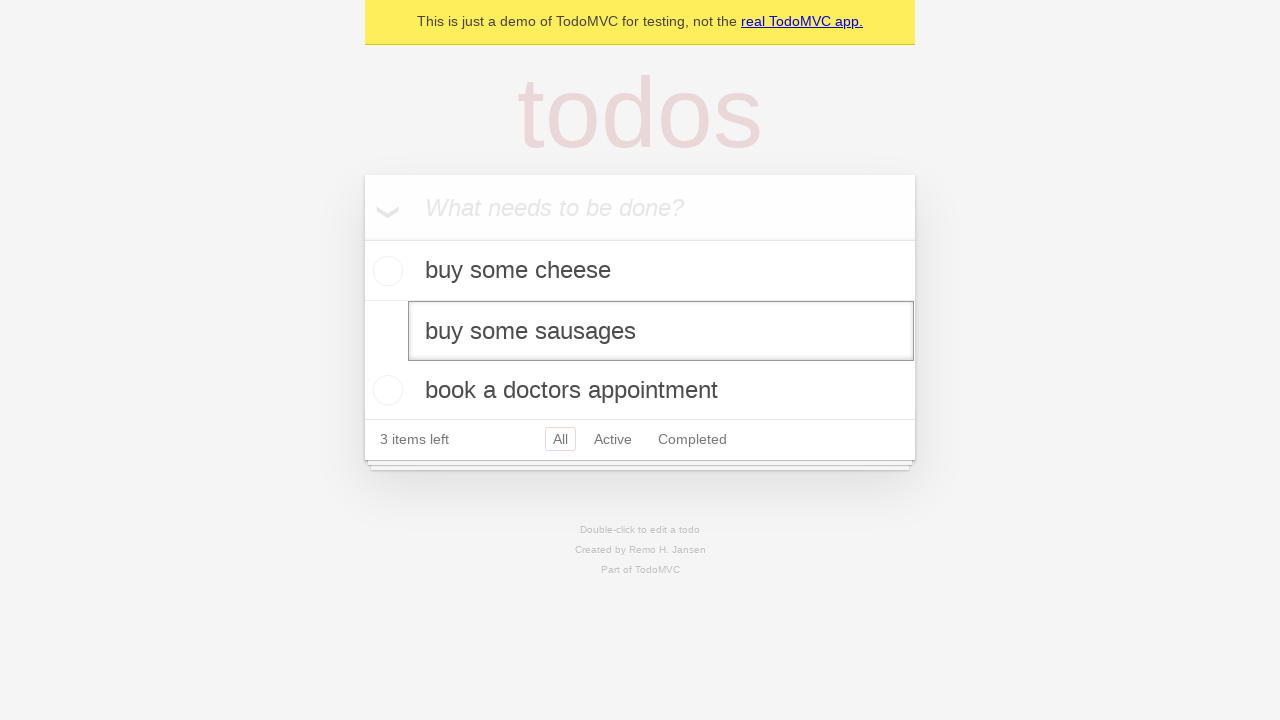

Pressed Enter to save the edited todo on internal:testid=[data-testid="todo-item"s] >> nth=1 >> internal:role=textbox[nam
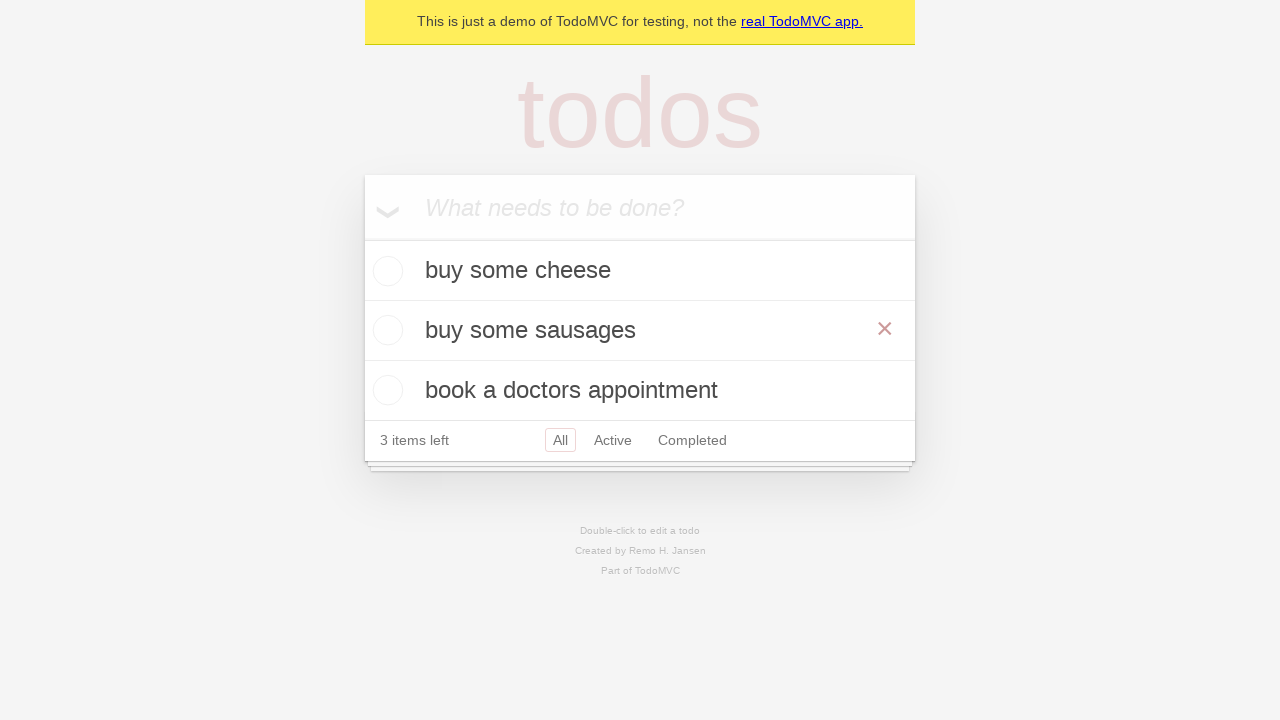

Verified edited todo was saved to localStorage
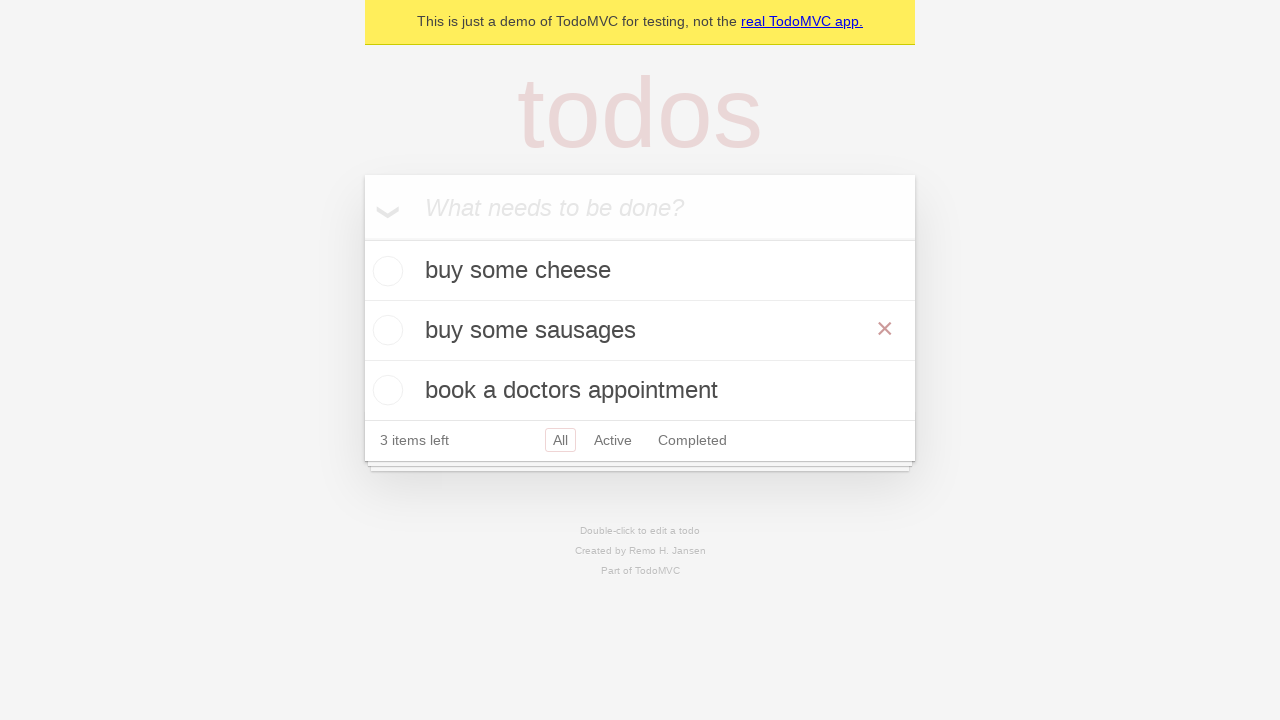

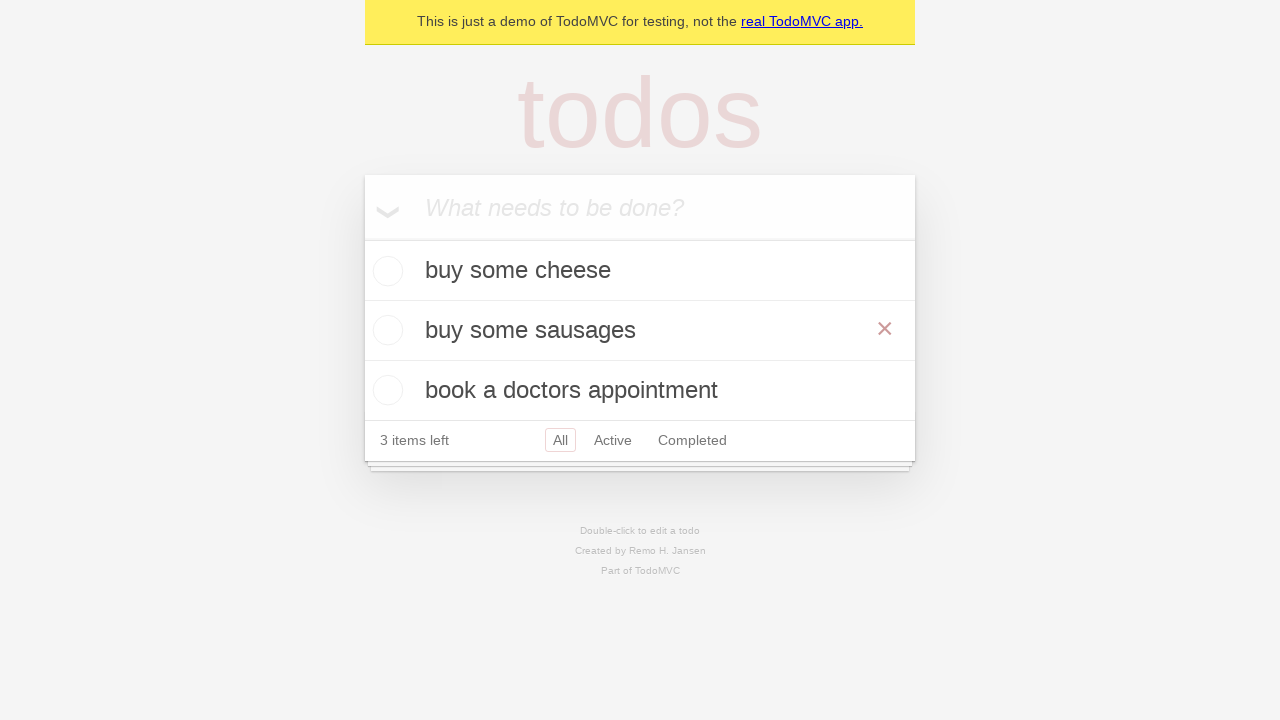